Tests click-and-hold followed by move and release mouse actions on a drag-and-drop demo page

Starting URL: https://crossbrowsertesting.github.io/drag-and-drop

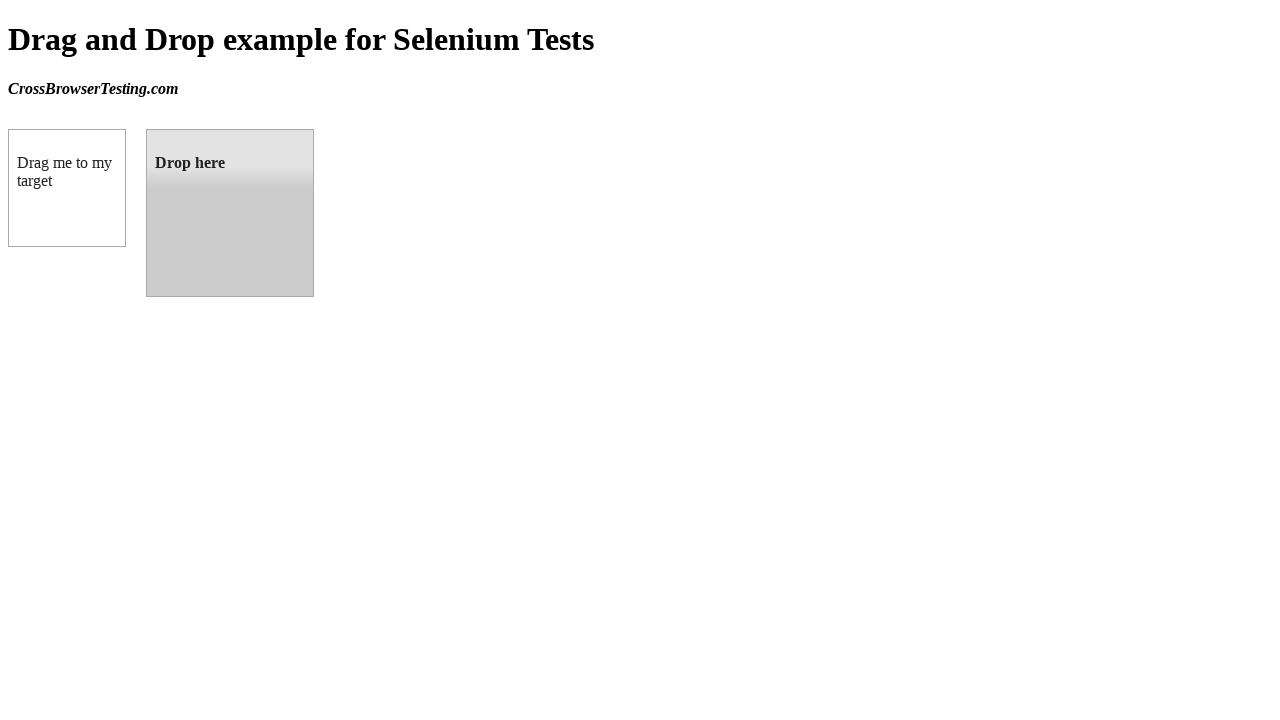

Located source element (box A - draggable)
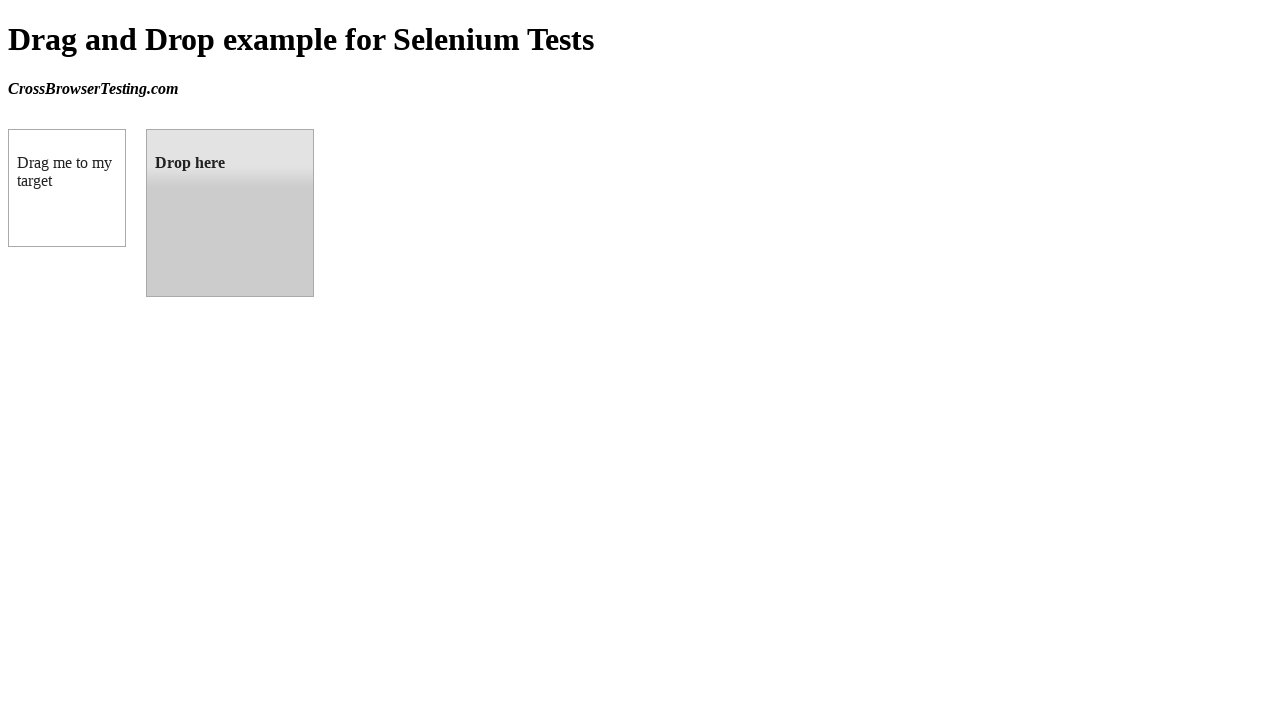

Located target element (box B - droppable)
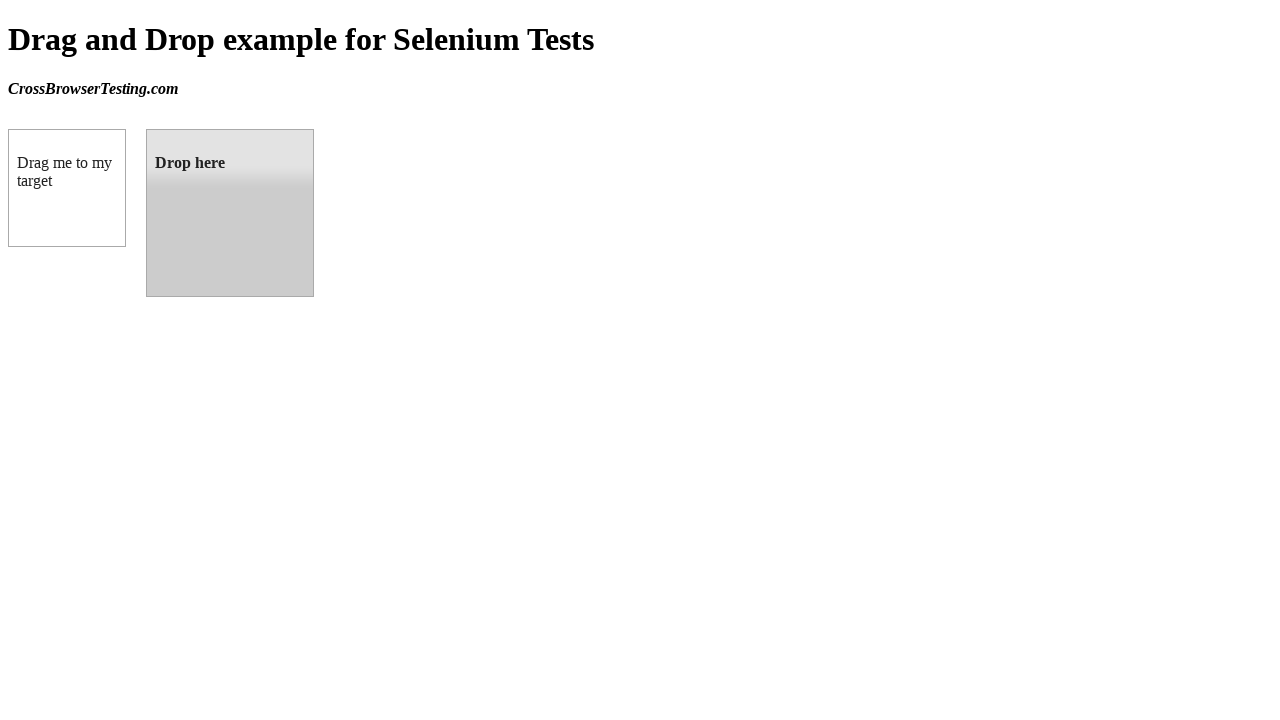

Retrieved bounding box for source element
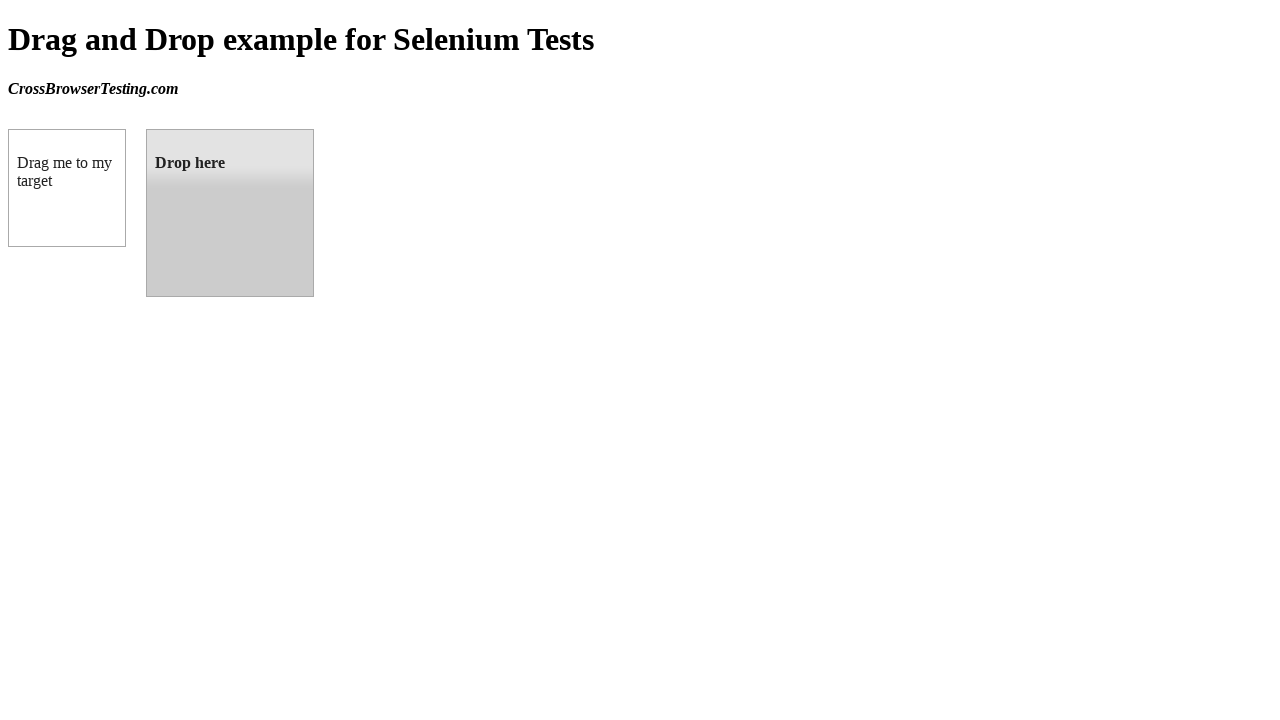

Calculated center coordinates for source element
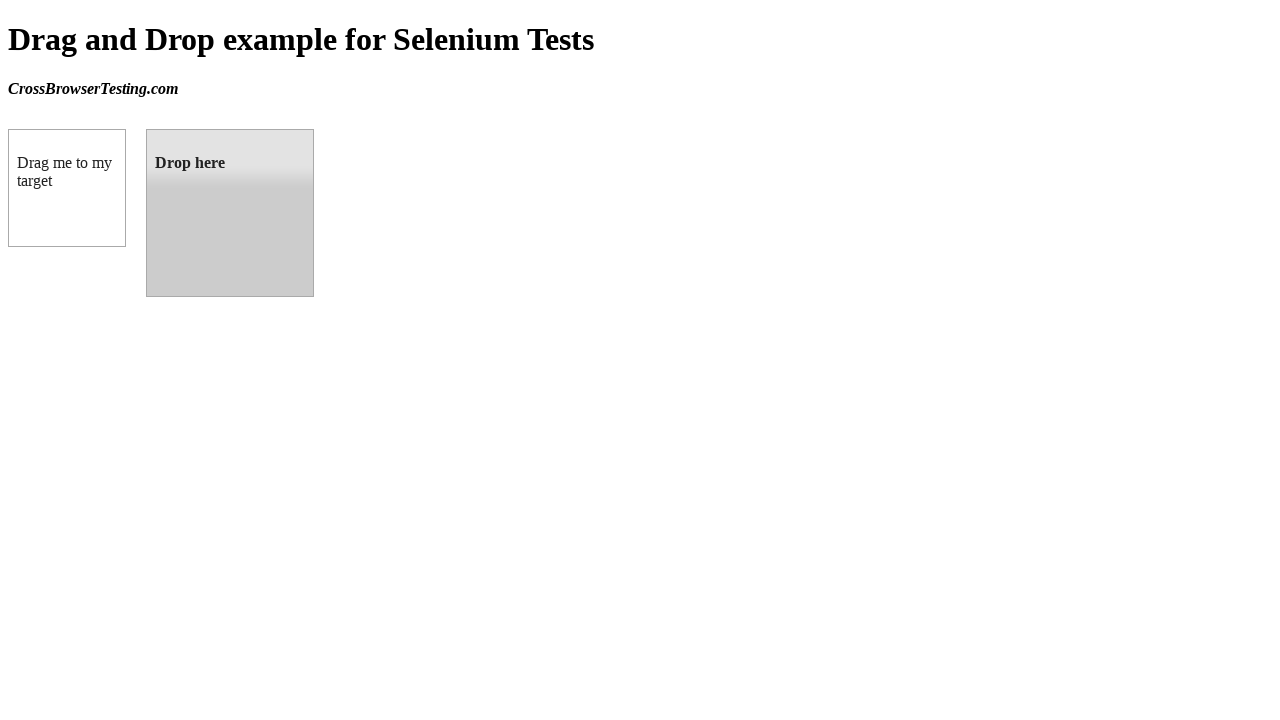

Retrieved bounding box for target element
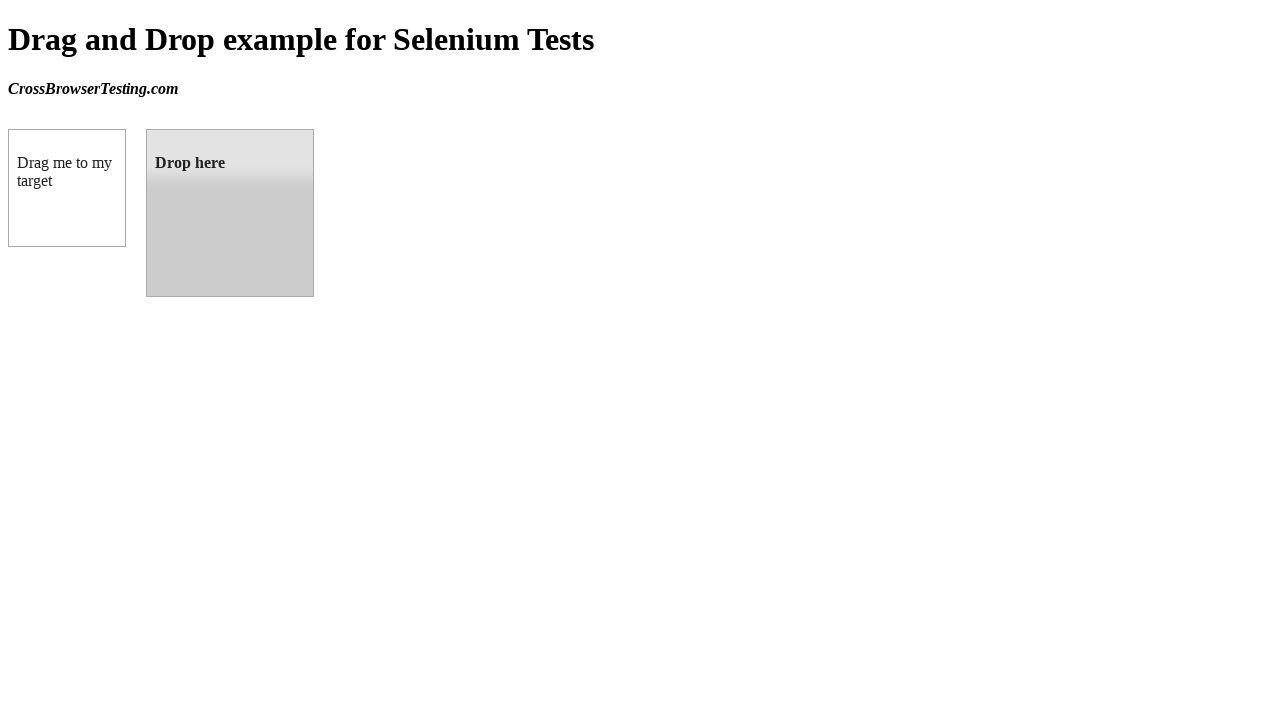

Calculated center coordinates for target element
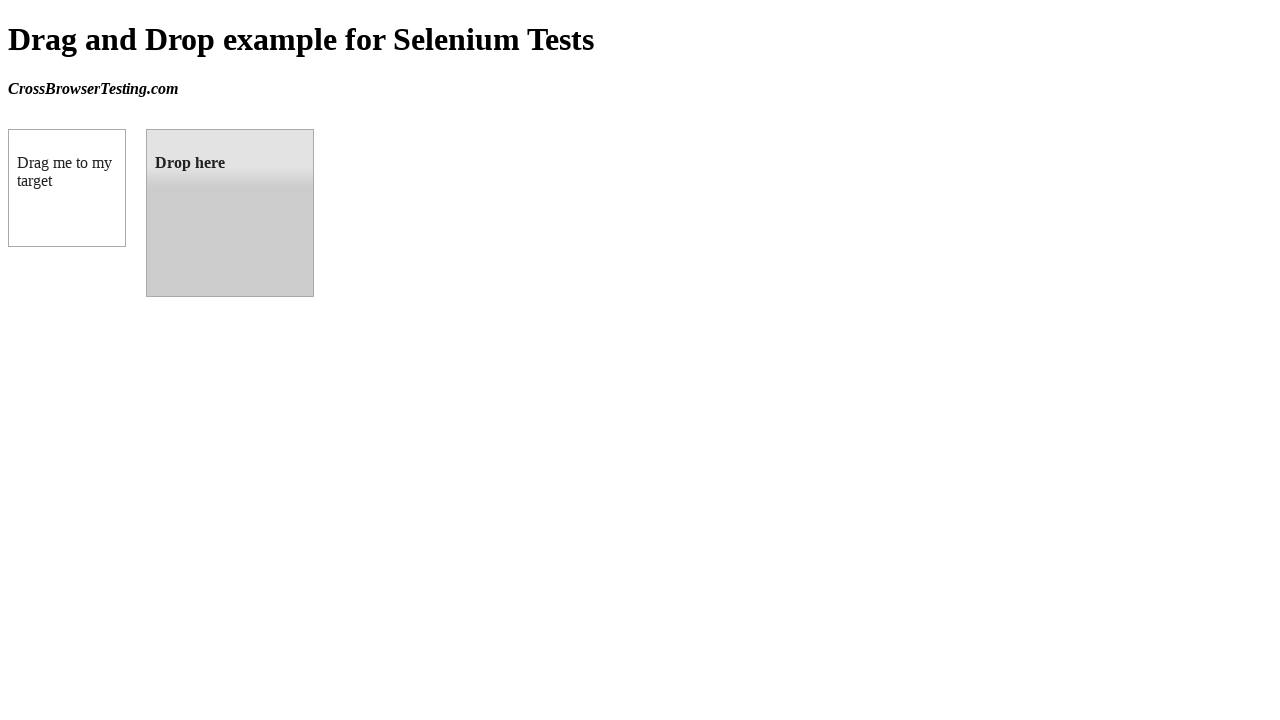

Moved mouse to source element center at (67, 188)
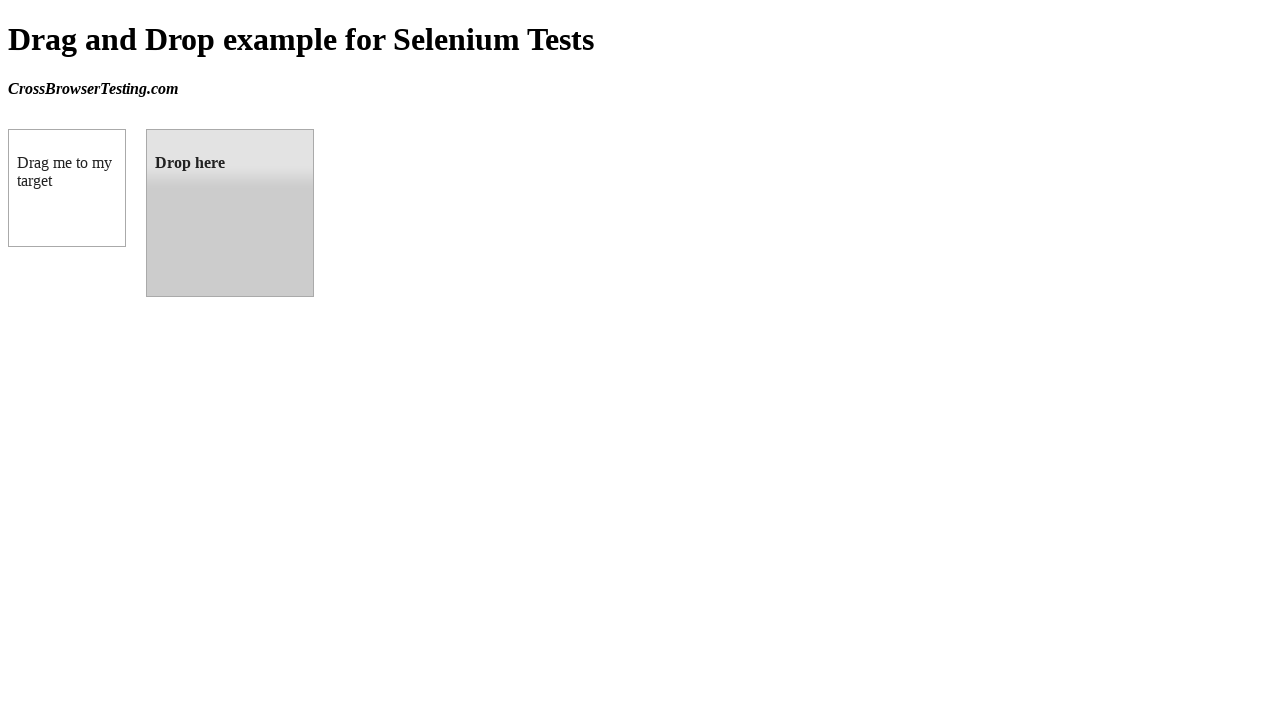

Pressed mouse button down (click and hold) at (67, 188)
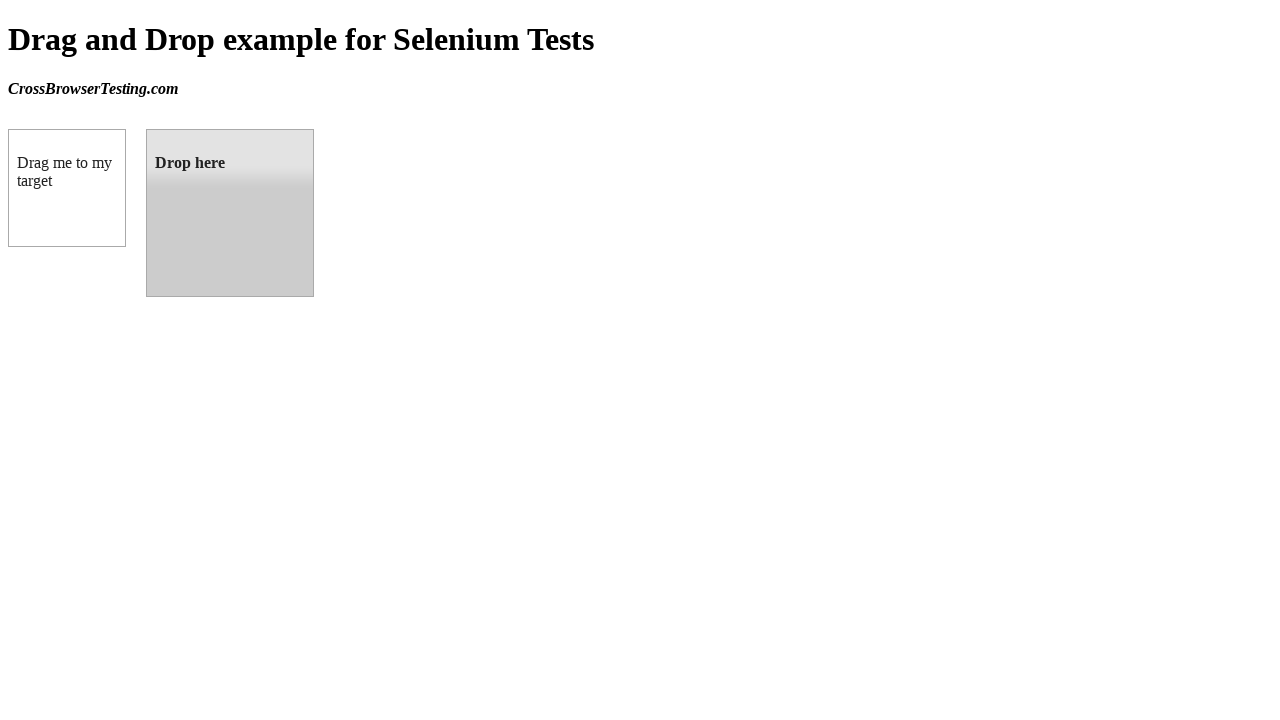

Dragged mouse to target element center at (230, 213)
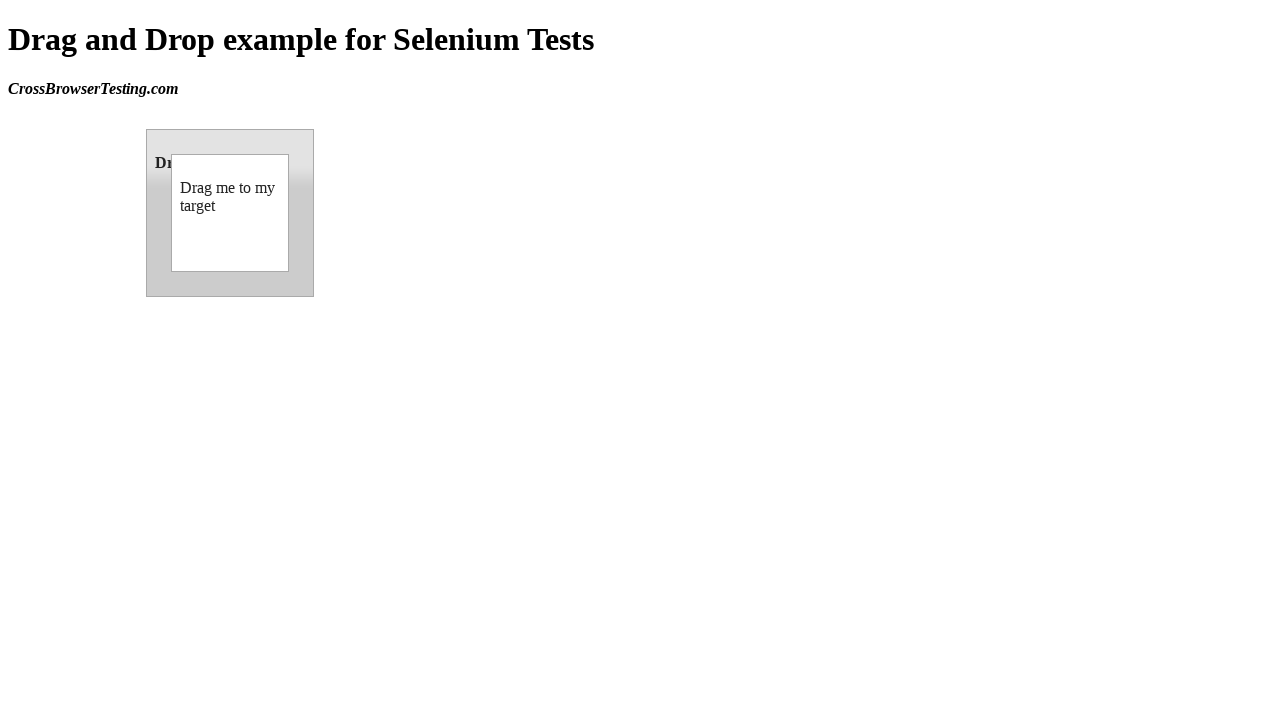

Released mouse button to drop element at (230, 213)
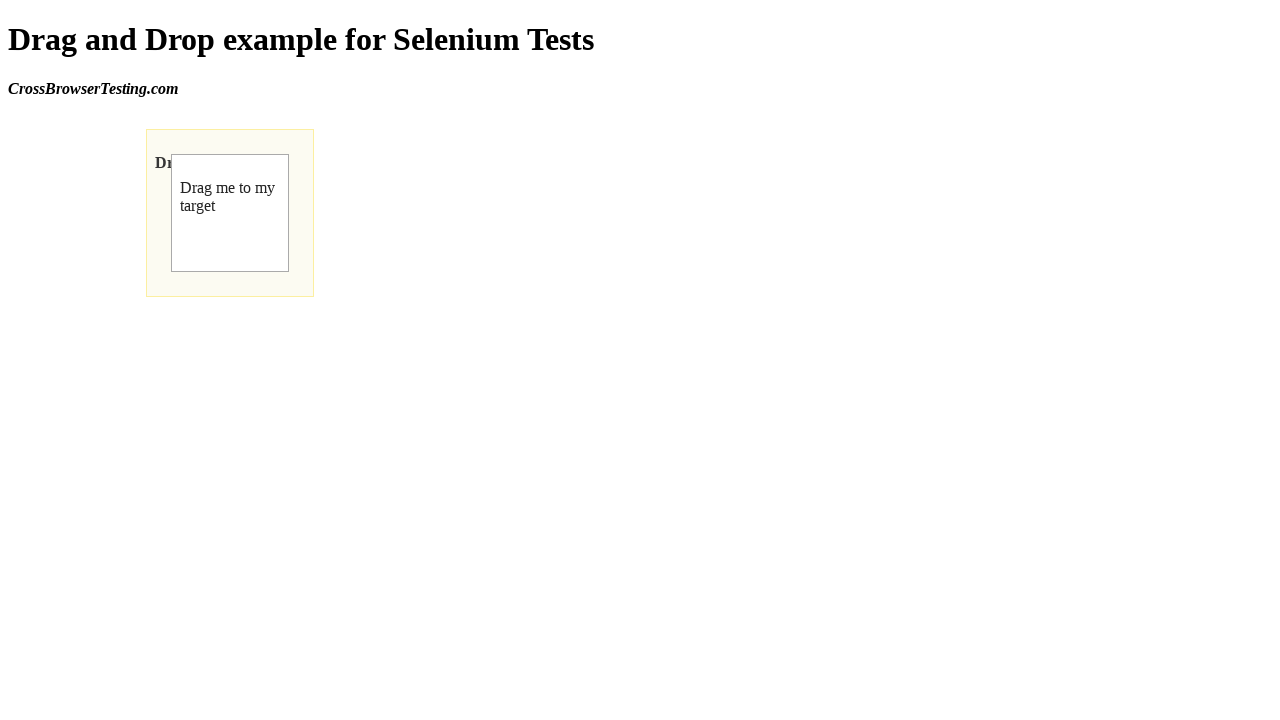

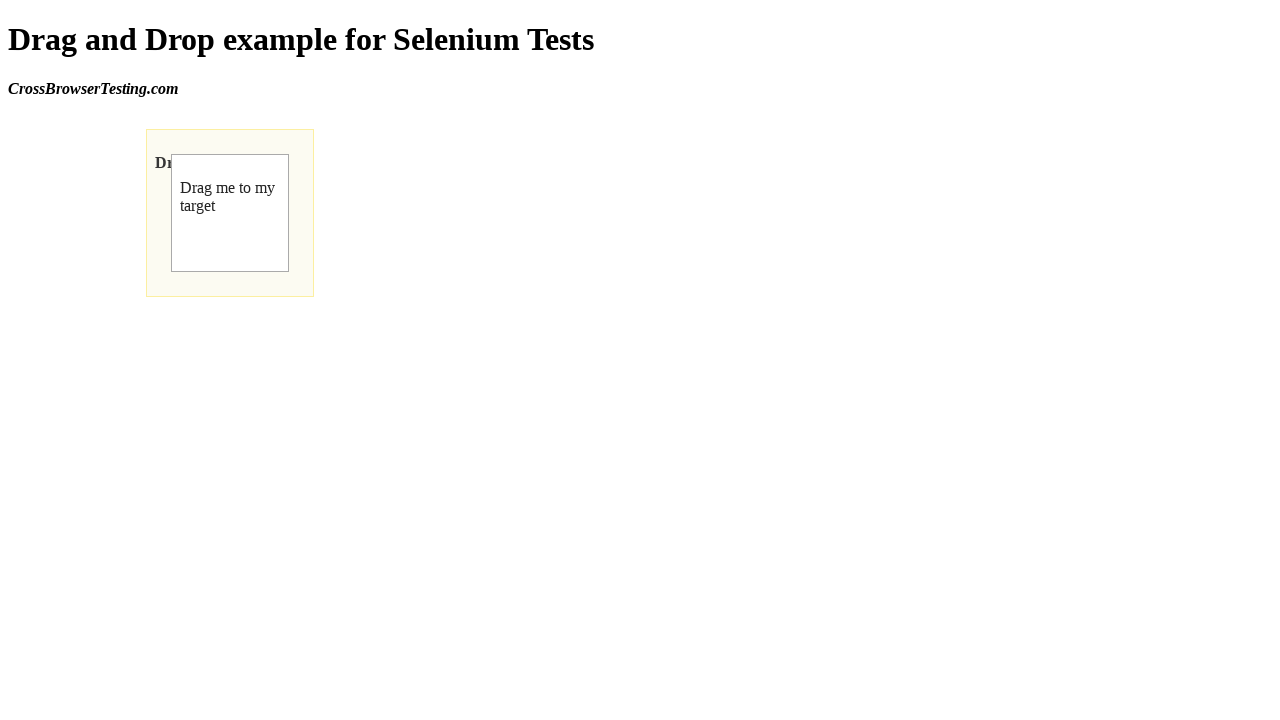